Tests mouse hover functionality by hovering over different user avatars to reveal hidden information and clicking on a profile link

Starting URL: http://the-internet.herokuapp.com/hovers

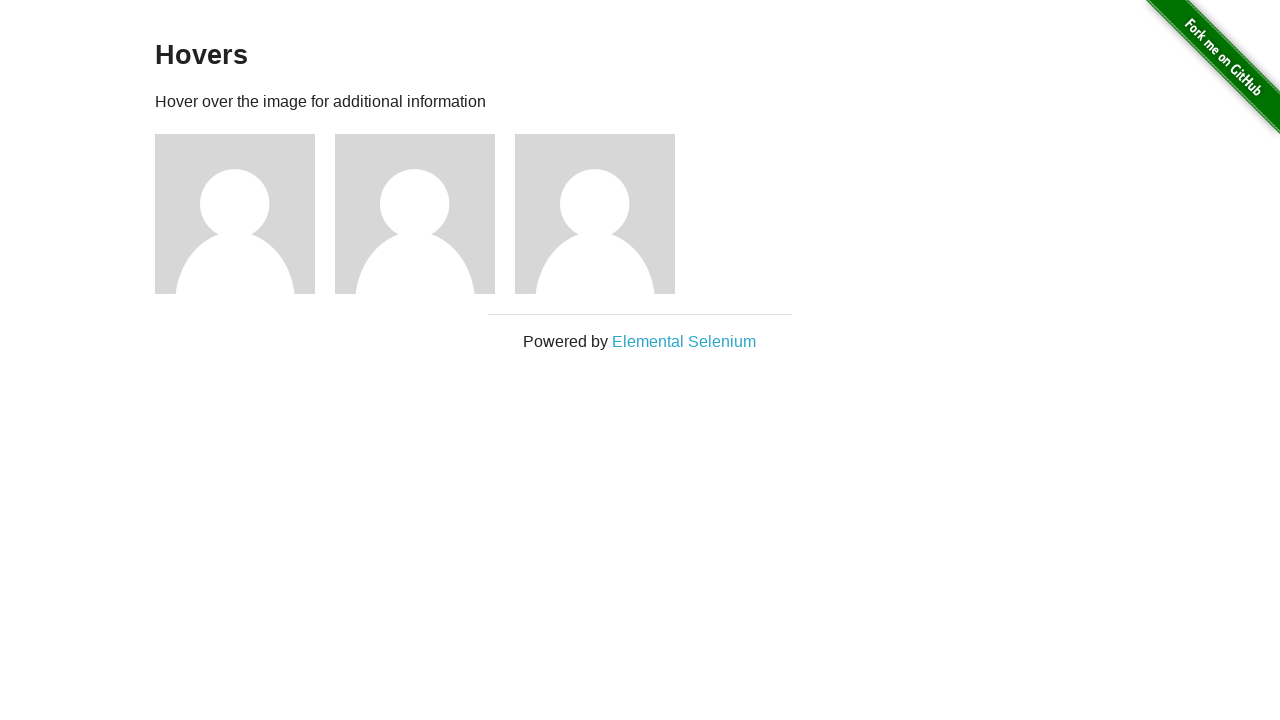

Hovered over first user avatar to reveal hidden information at (245, 214) on (//div[@class='figure'])[1]
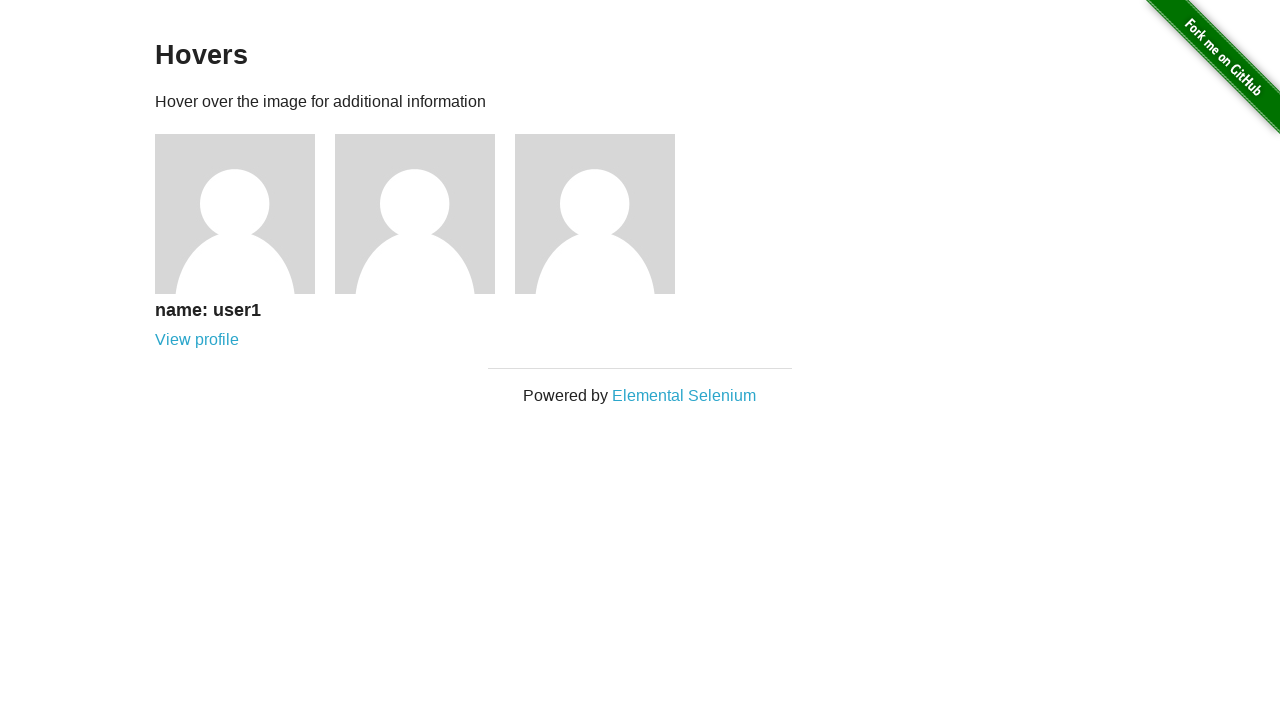

Hovered over second user avatar to reveal hidden information at (425, 214) on (//div[@class='figure'])[2]
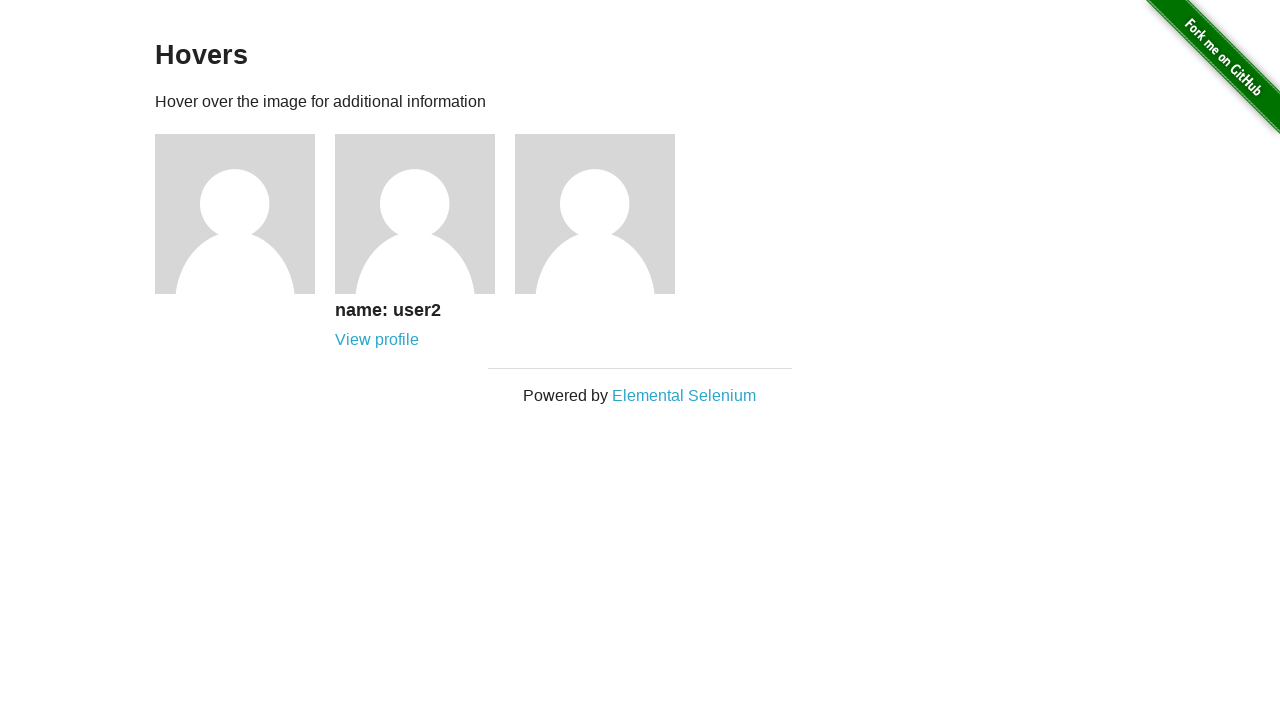

Hovered over third user avatar to reveal hidden information at (605, 214) on (//div[@class='figure'])[3]
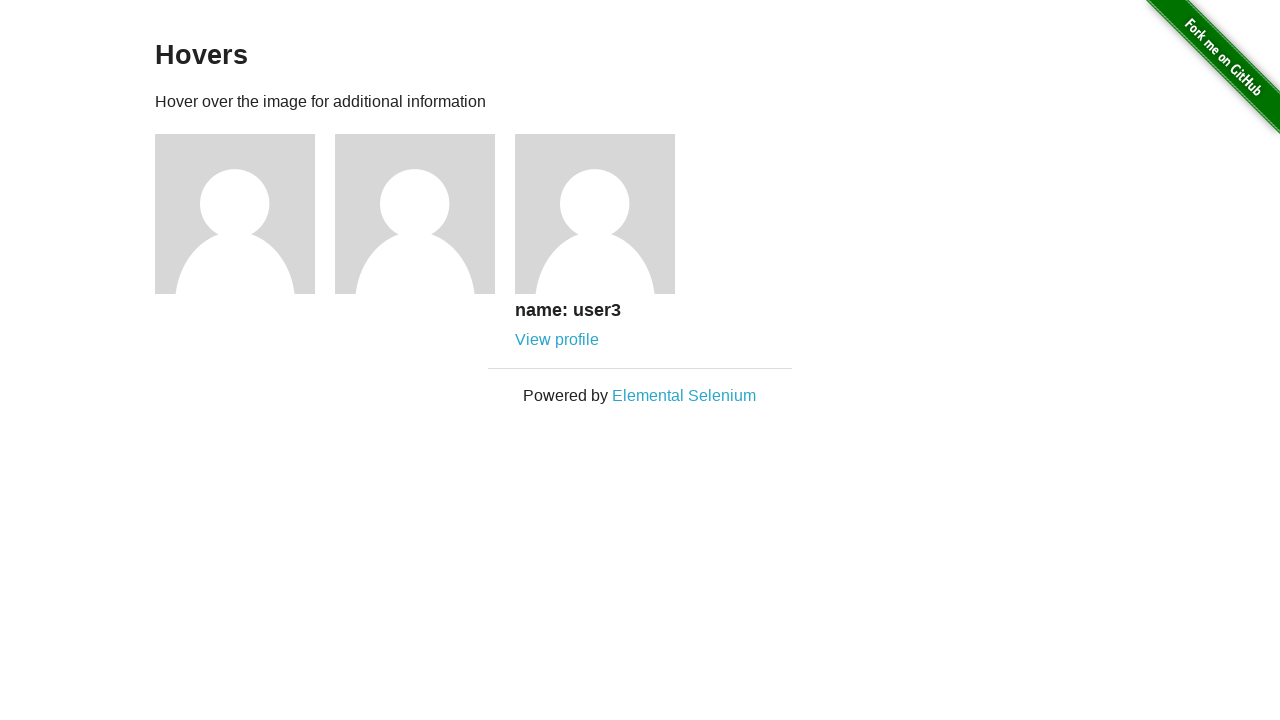

Clicked on third user's profile link at (557, 340) on a[href='/users/3']
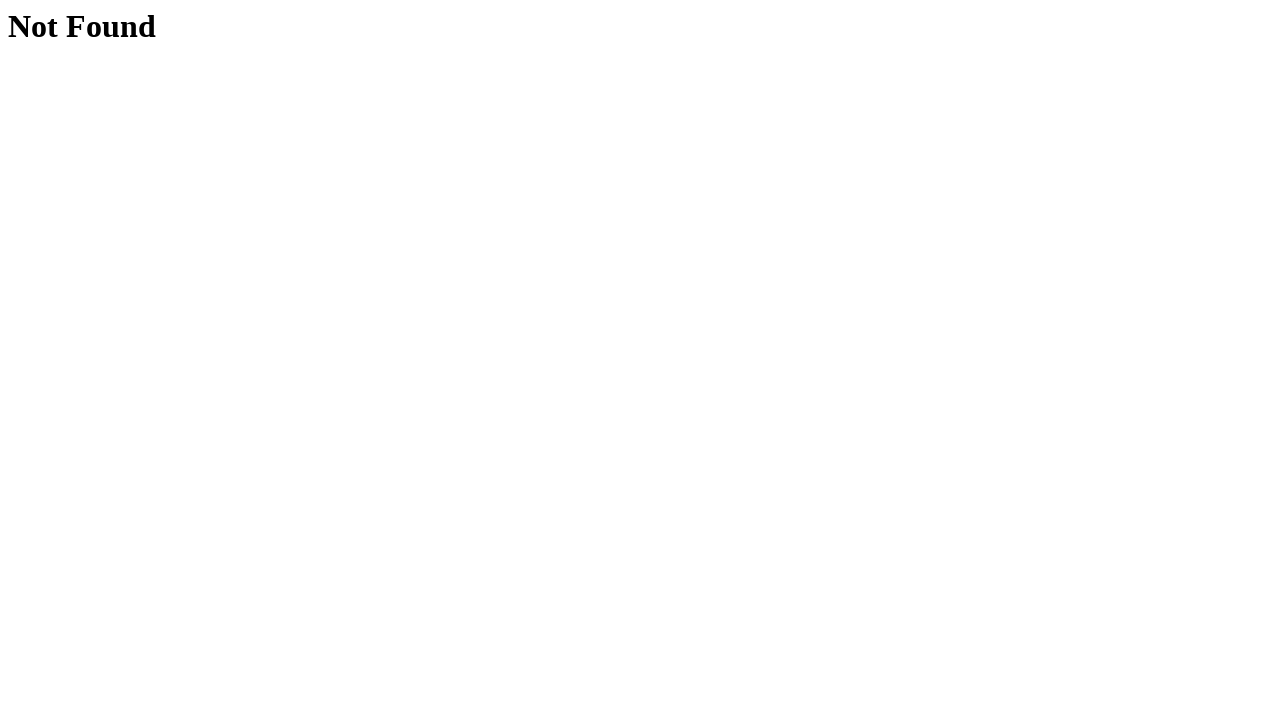

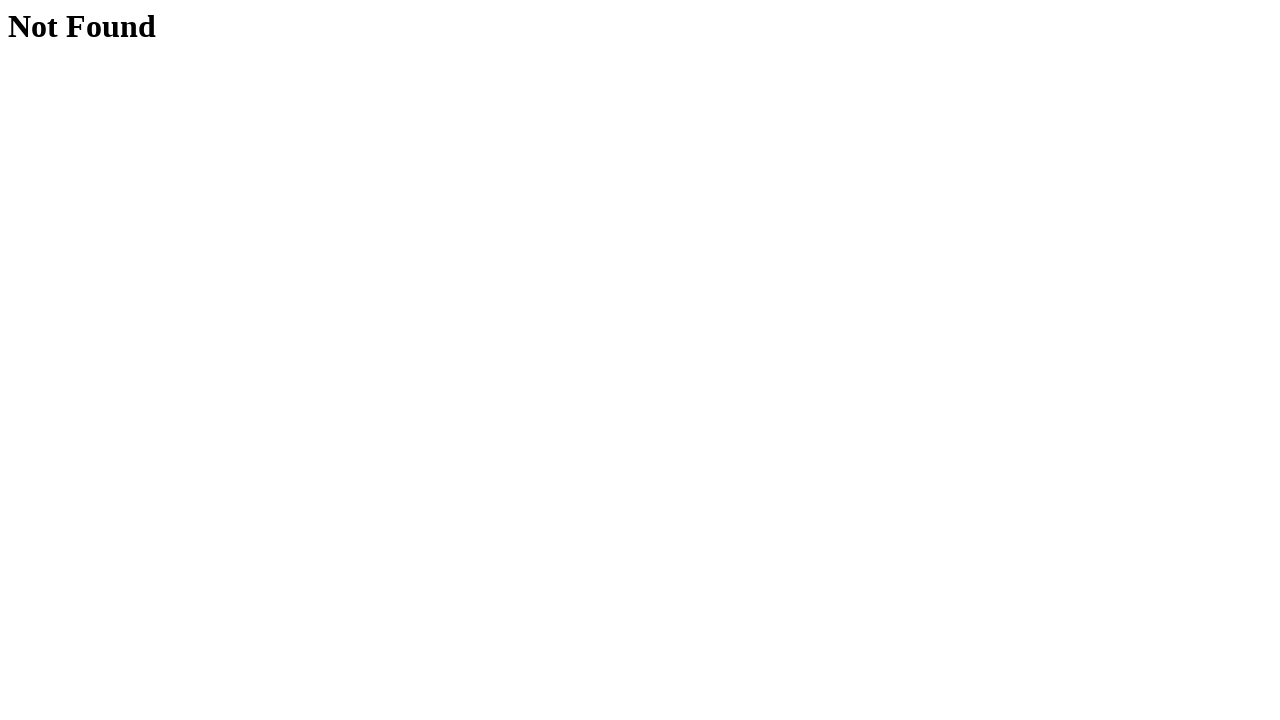